Counts the top navigation links and verifies if there are exactly 6 links present

Starting URL: https://www.orangehrm.com/open-source/demo/

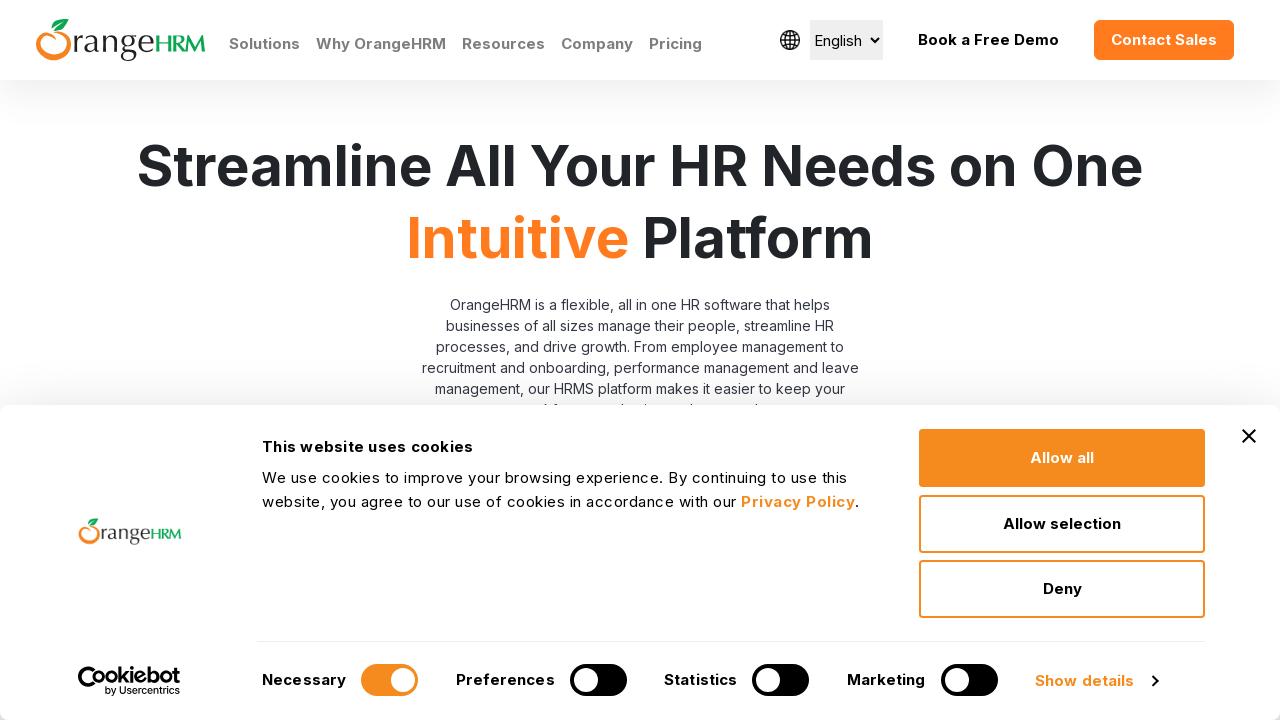

Navigated to OrangeHRM demo page
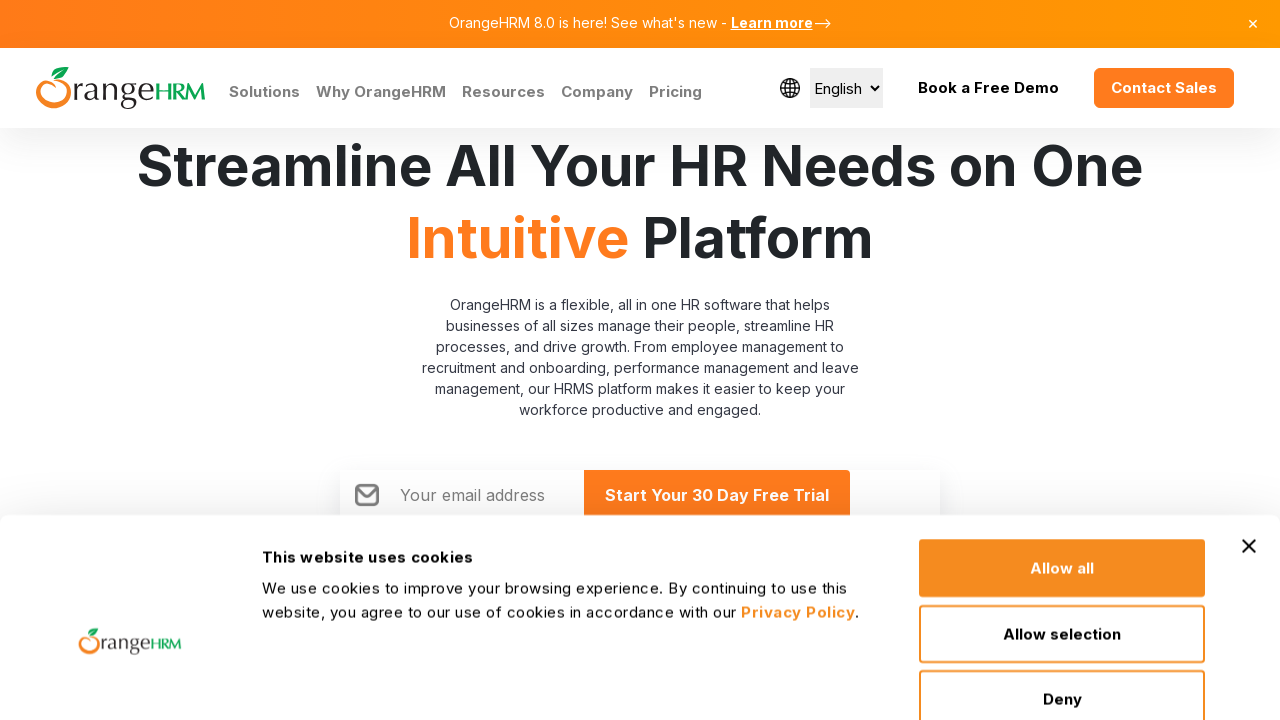

Located all top navigation links
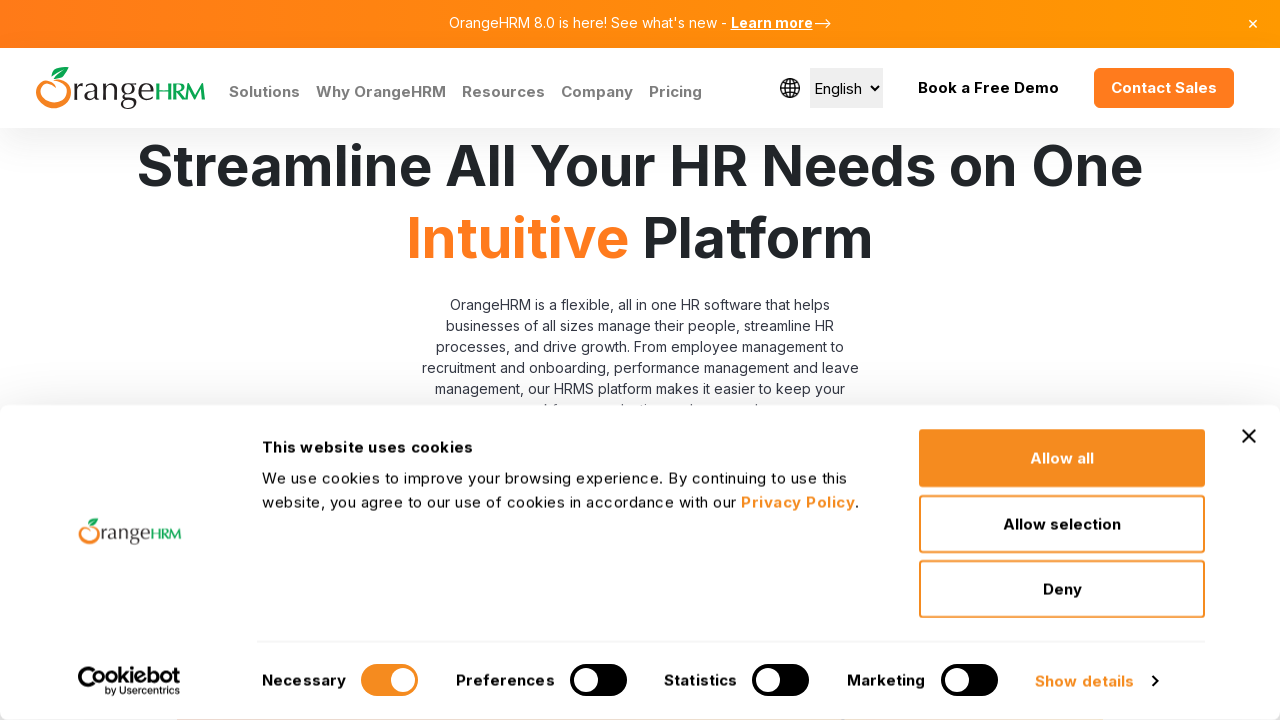

Counted 0 top navigation links
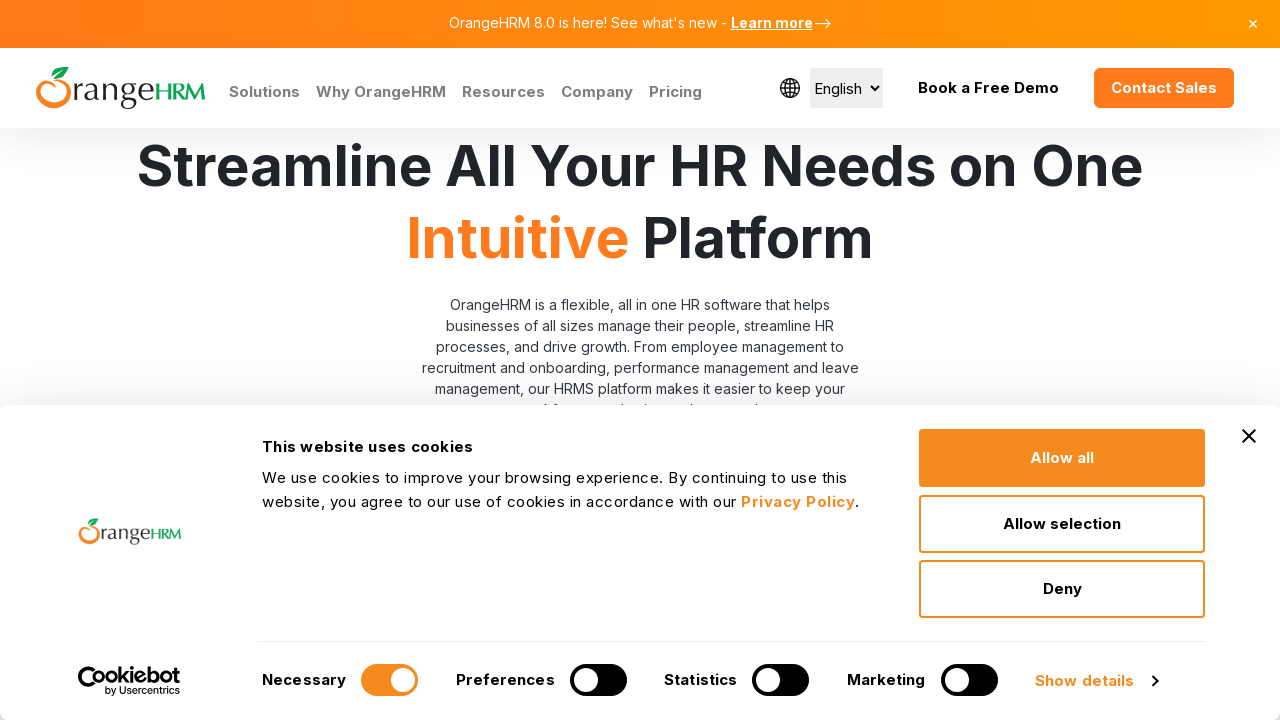

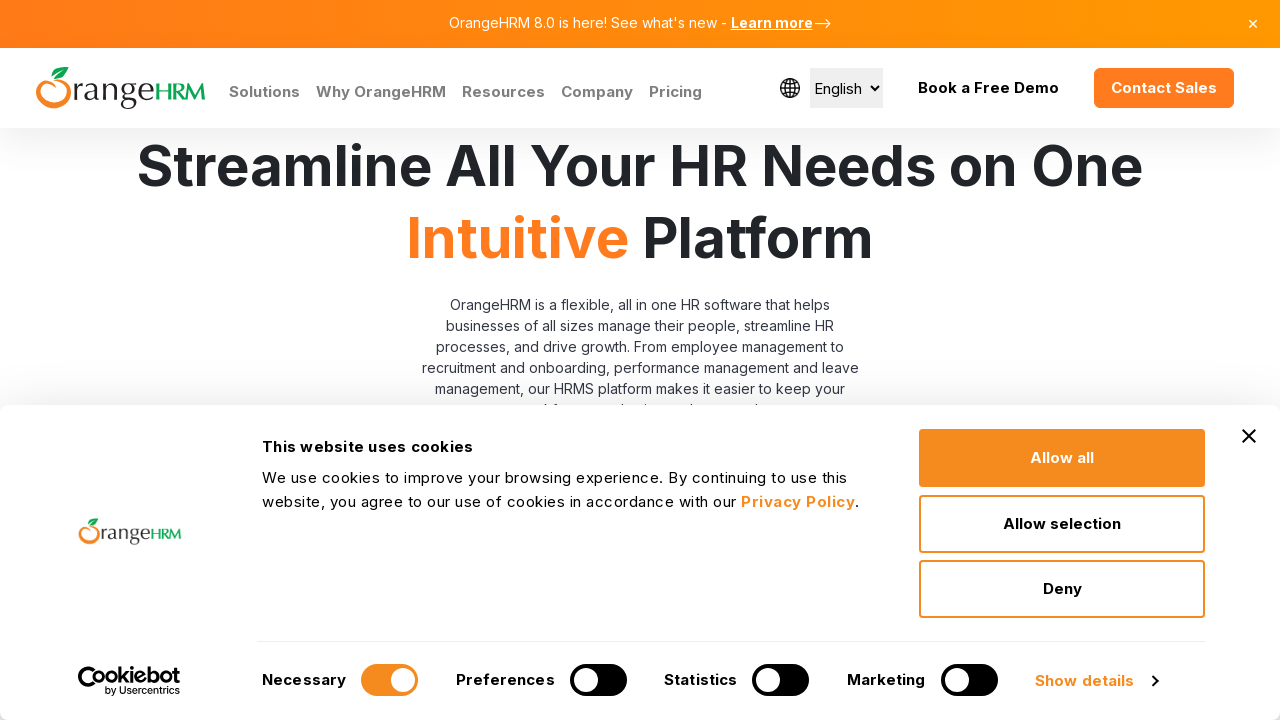